Tests keyboard modifier functionality by performing a Ctrl+Click action on a link to open it in a new tab

Starting URL: https://omayo.blogspot.com/

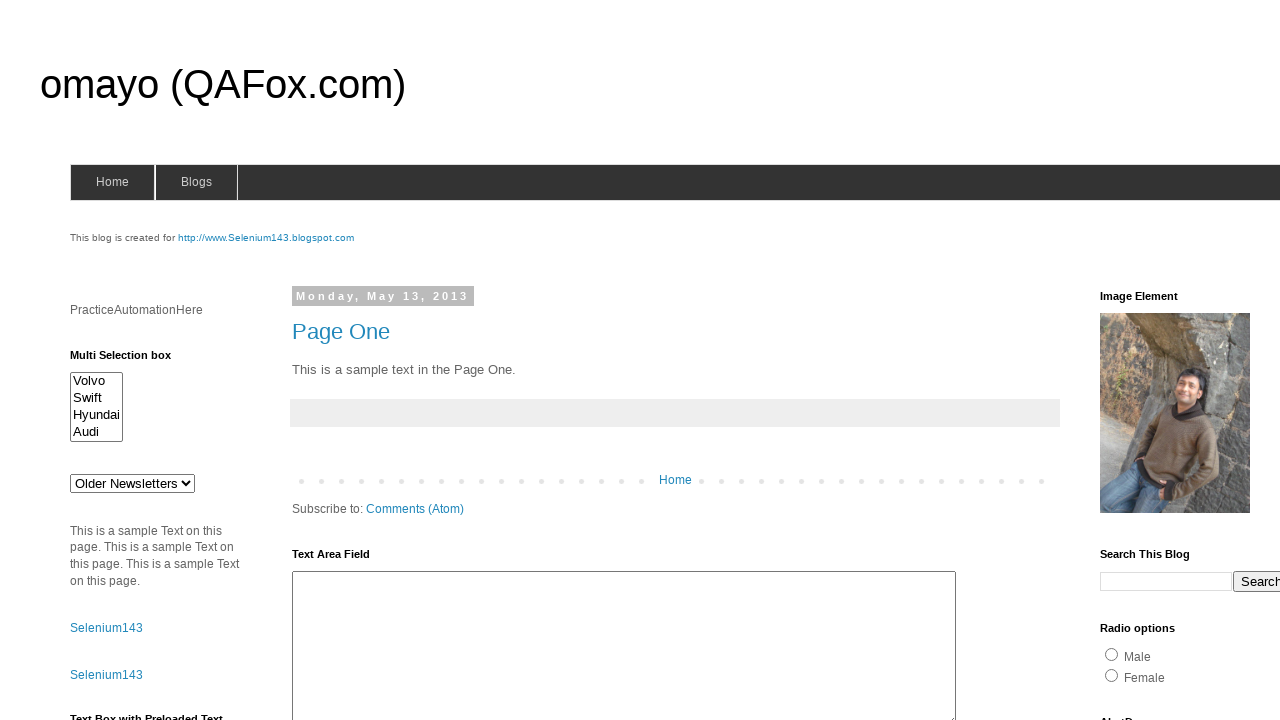

Located testwisely link element
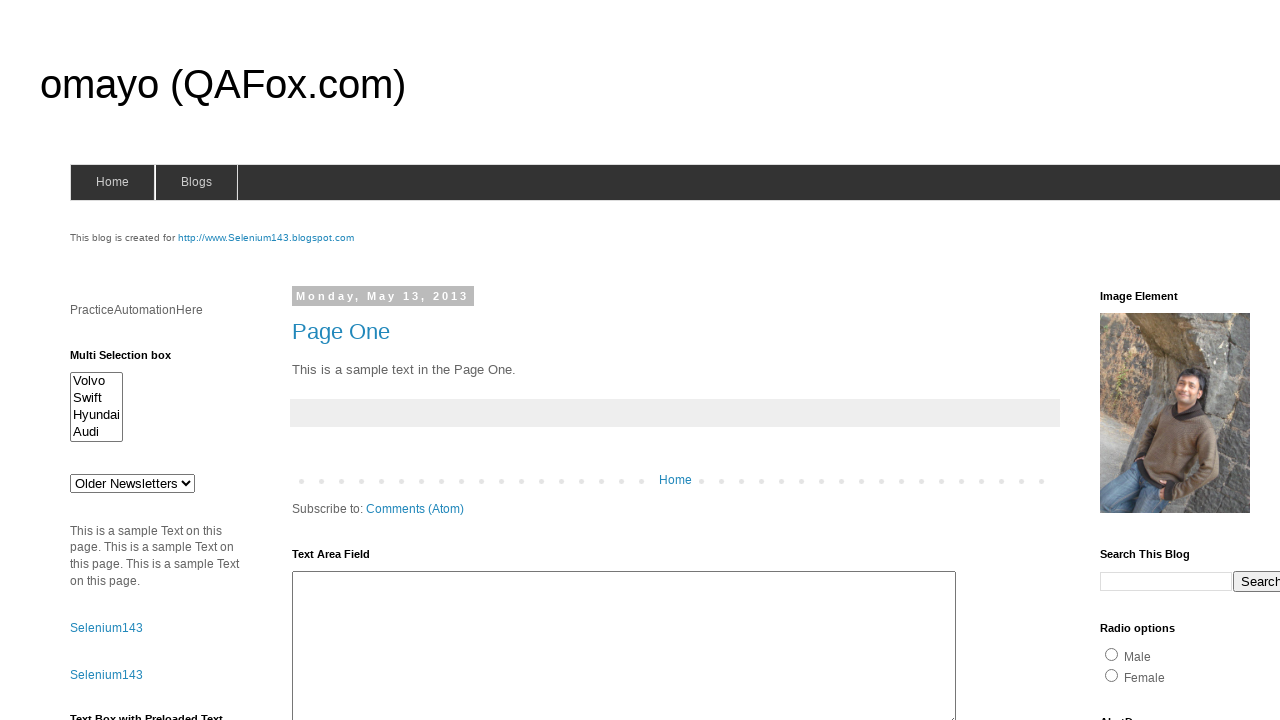

Performed Ctrl+Click on testwisely link to open in new tab at (1142, 361) on a:has-text('testwisely')
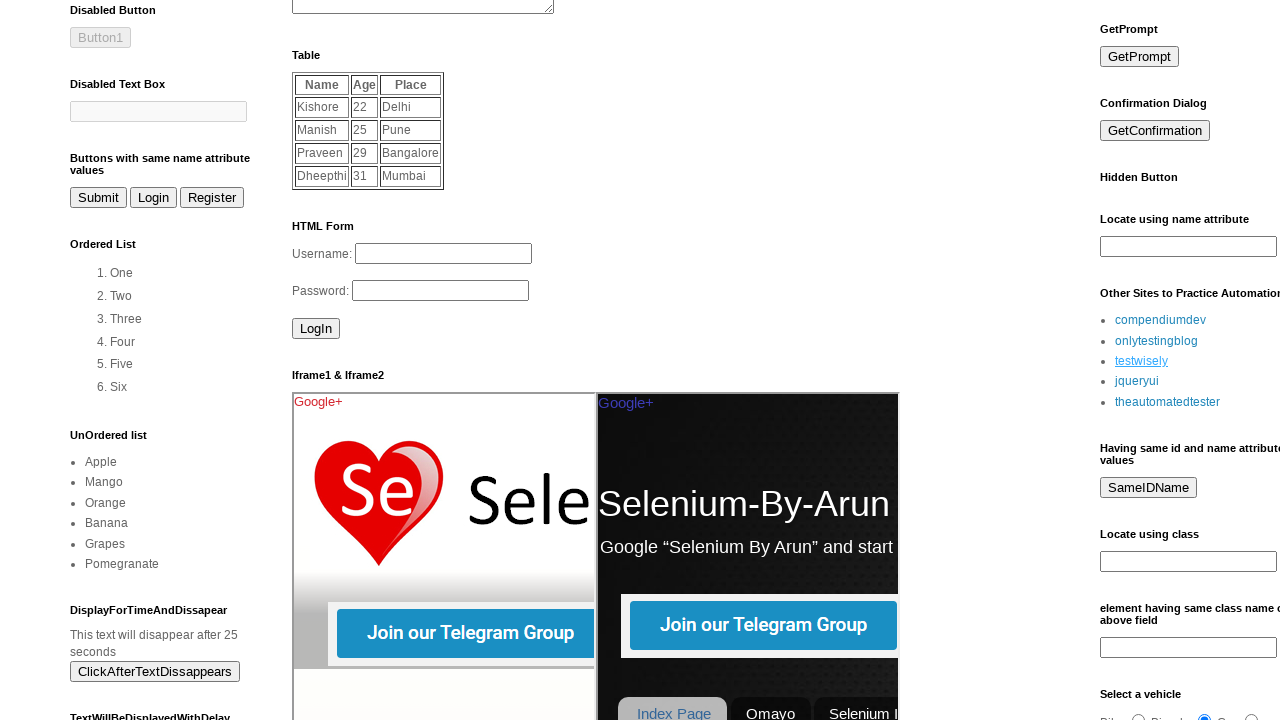

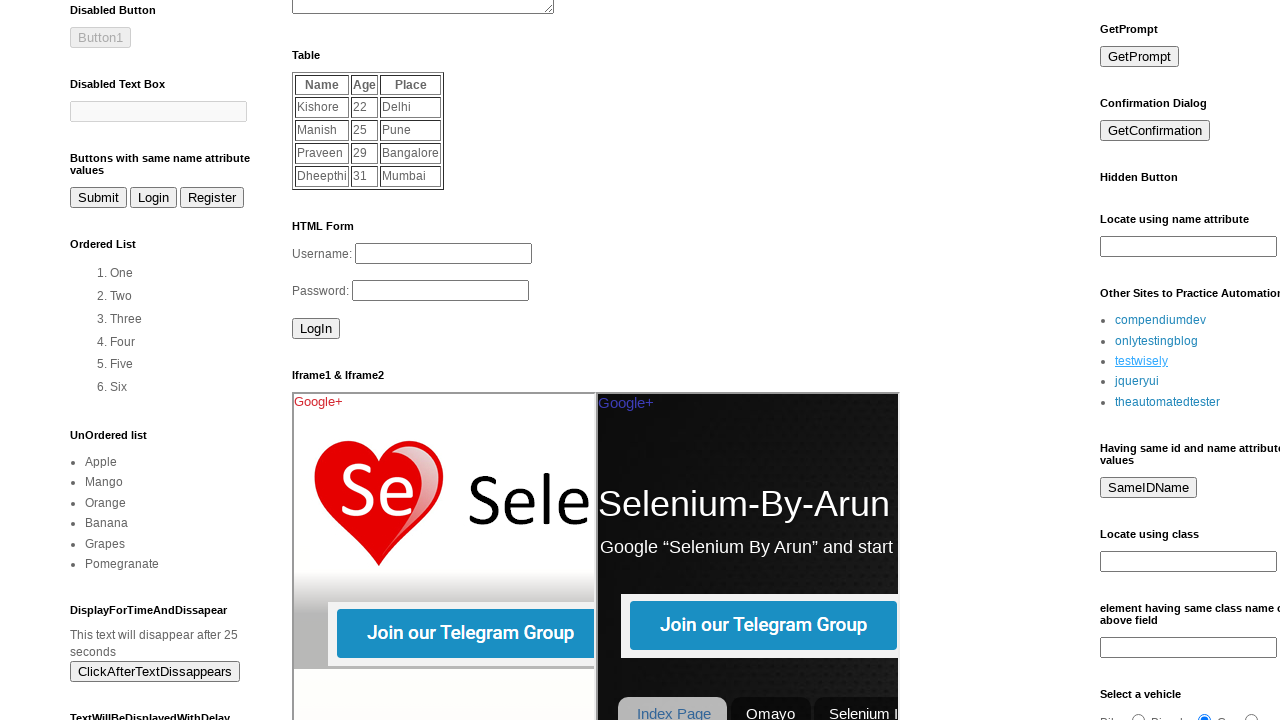